Tests the "Opening a new window" functionality by verifying page text and title, clicking the "Click Here" link to open a new window, and verifying the new window's content and title.

Starting URL: https://the-internet.herokuapp.com/windows

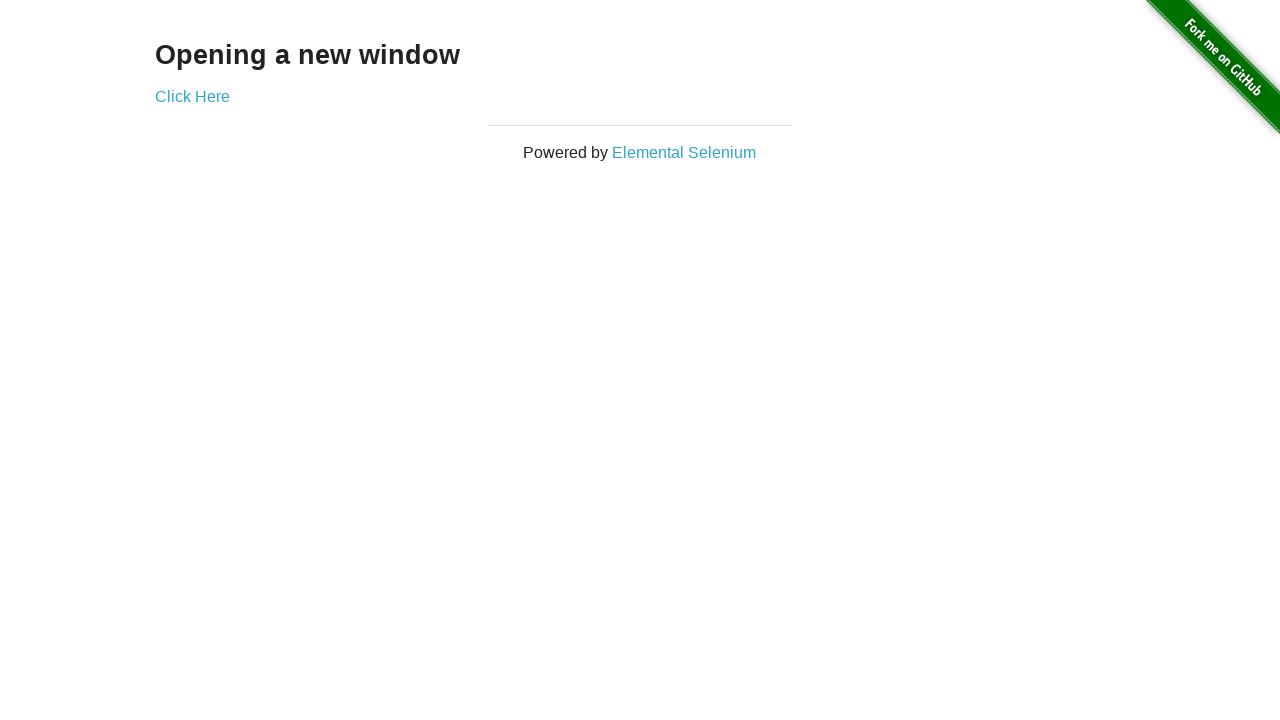

Waited for 'Opening a new window' heading to load
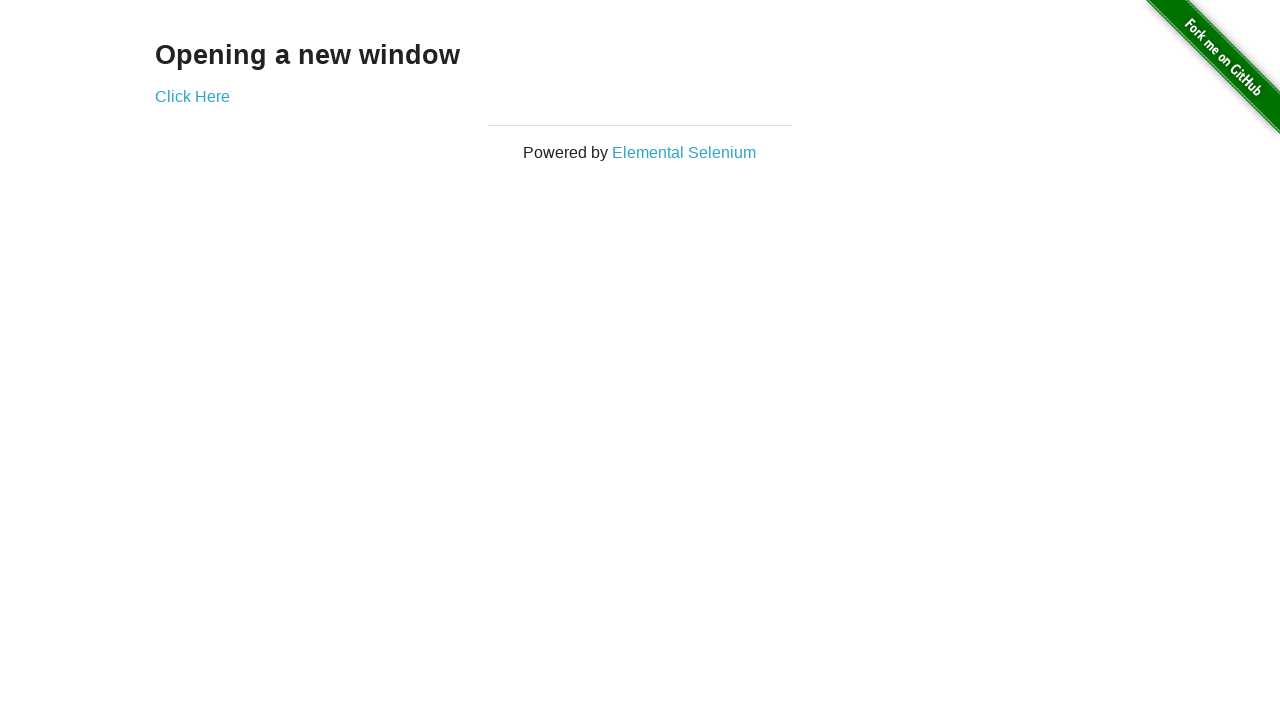

Verified page title is 'The Internet'
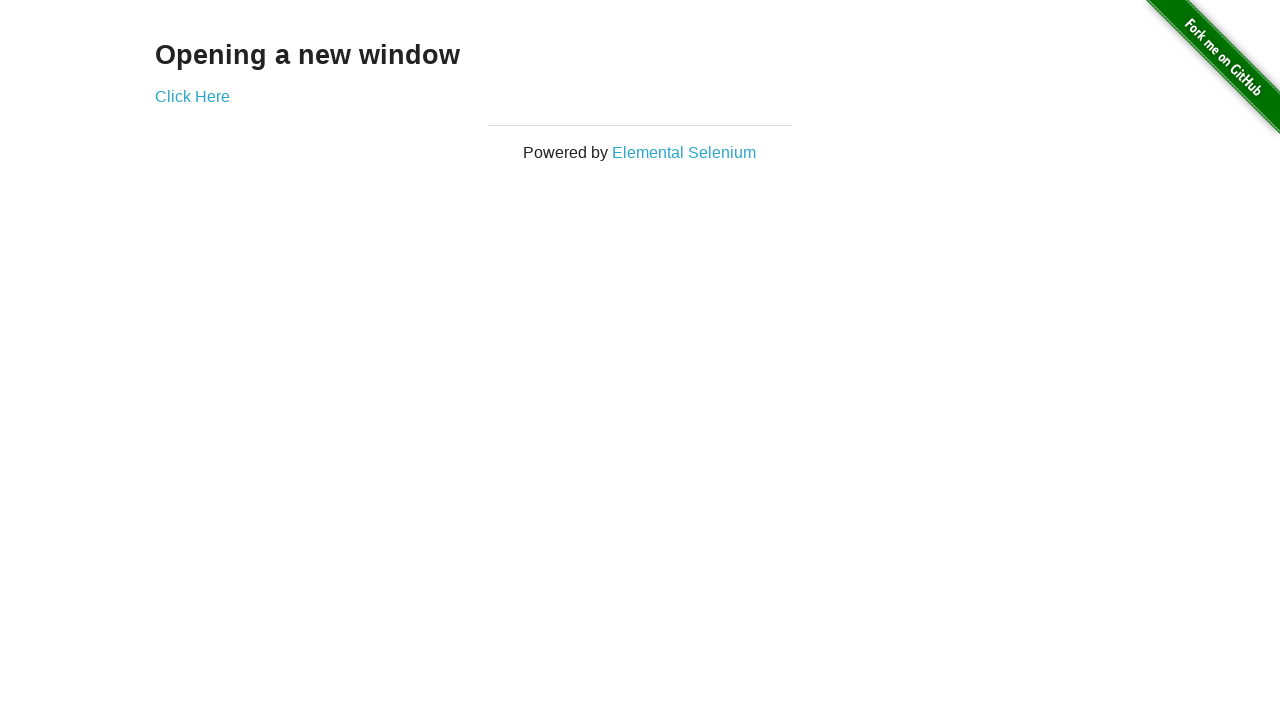

Clicked 'Click Here' link to open new window at (192, 96) on xpath=//a[normalize-space()='Click Here']
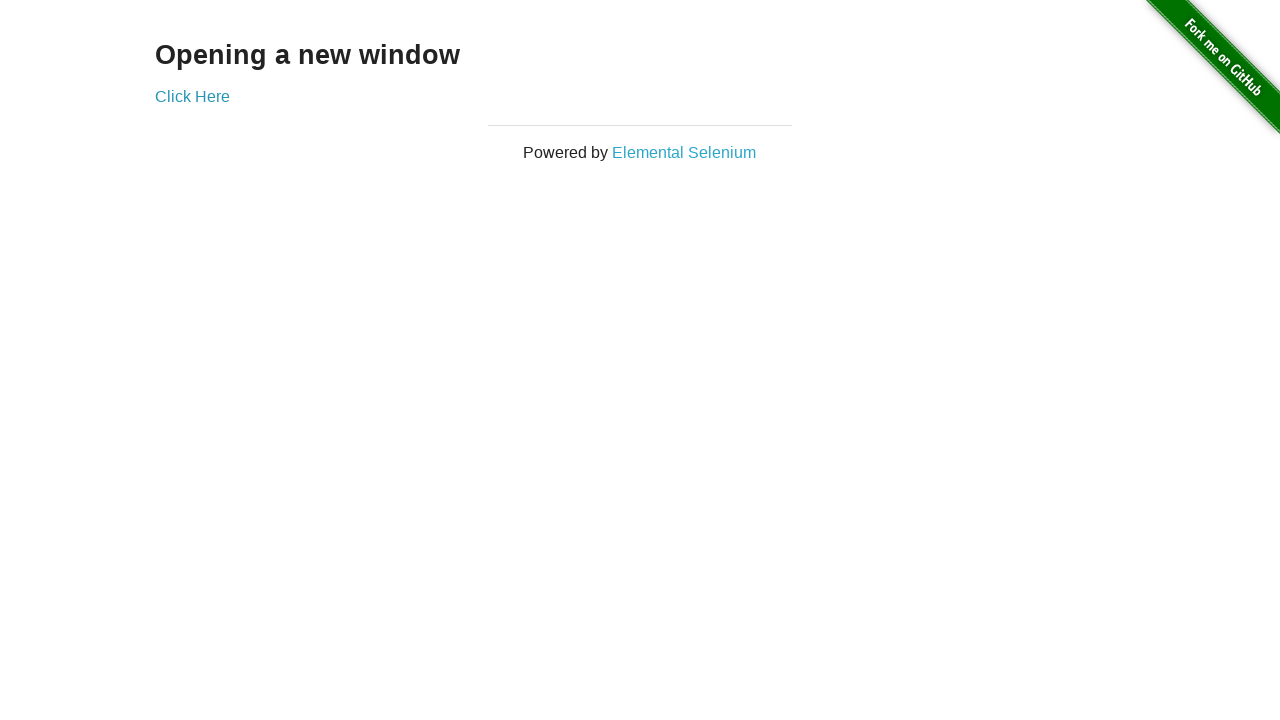

New window loaded and ready
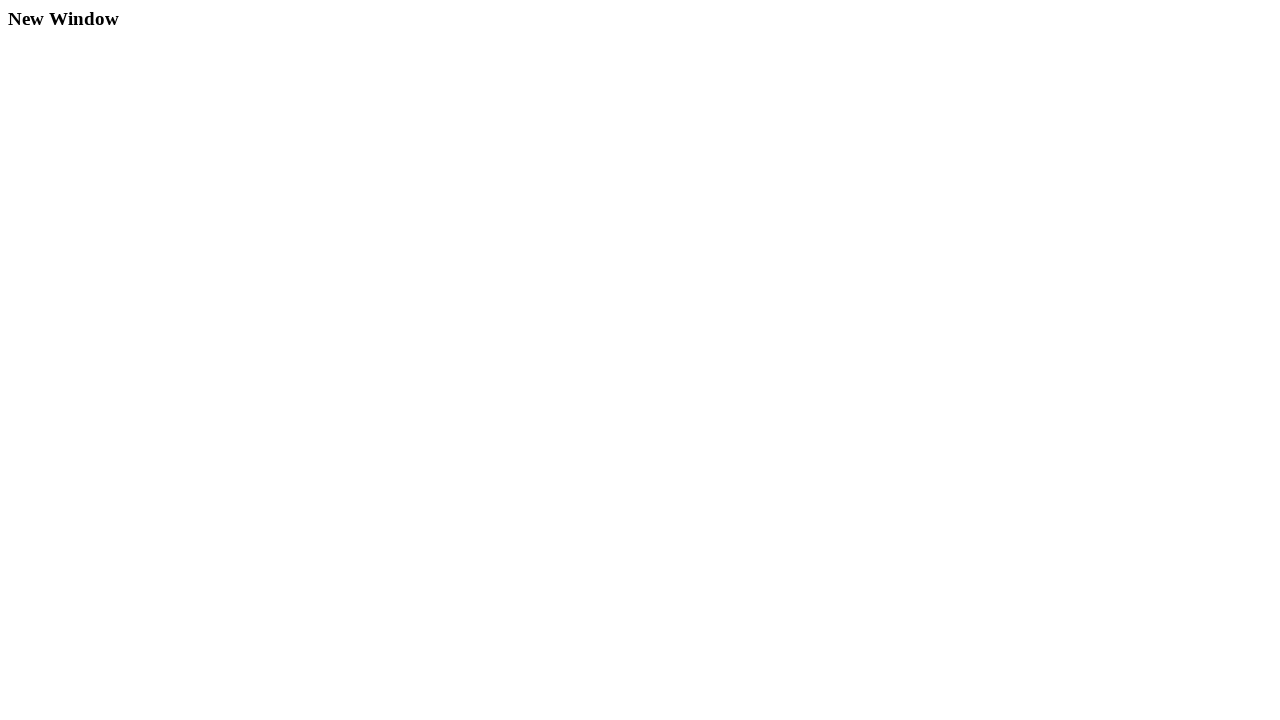

Verified new window title is 'New Window'
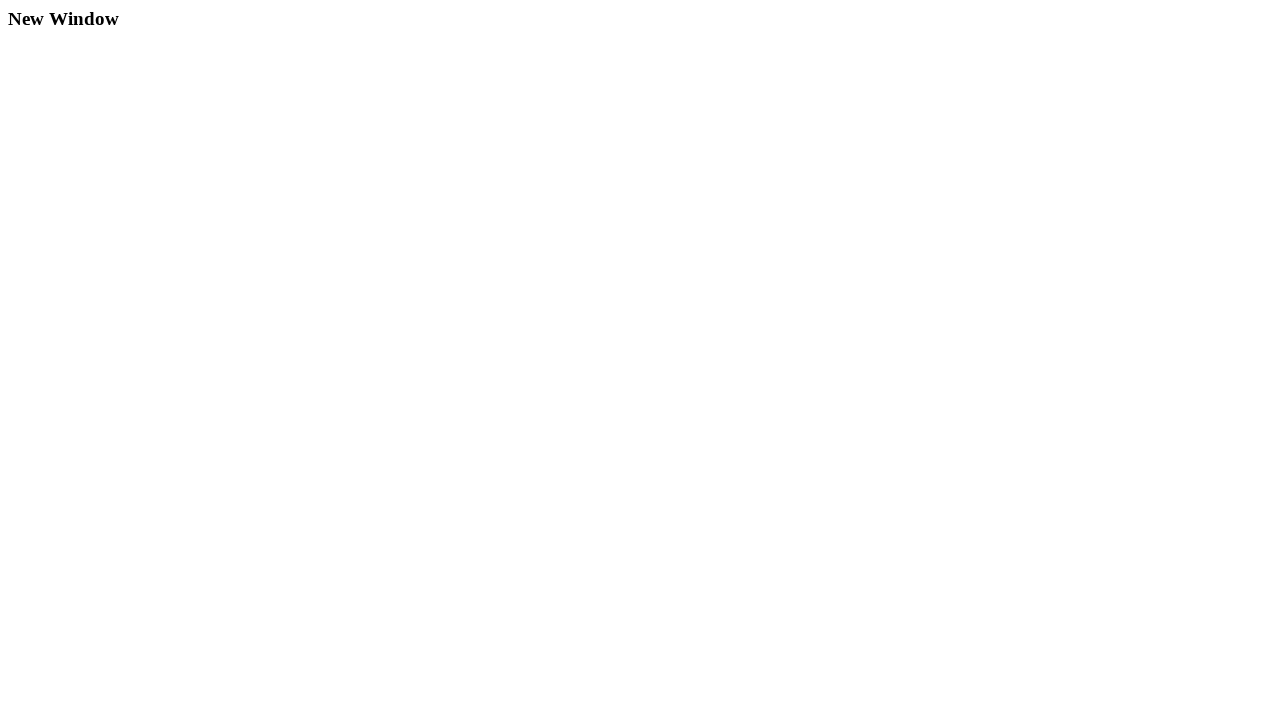

Verified 'New Window' heading is displayed on new page
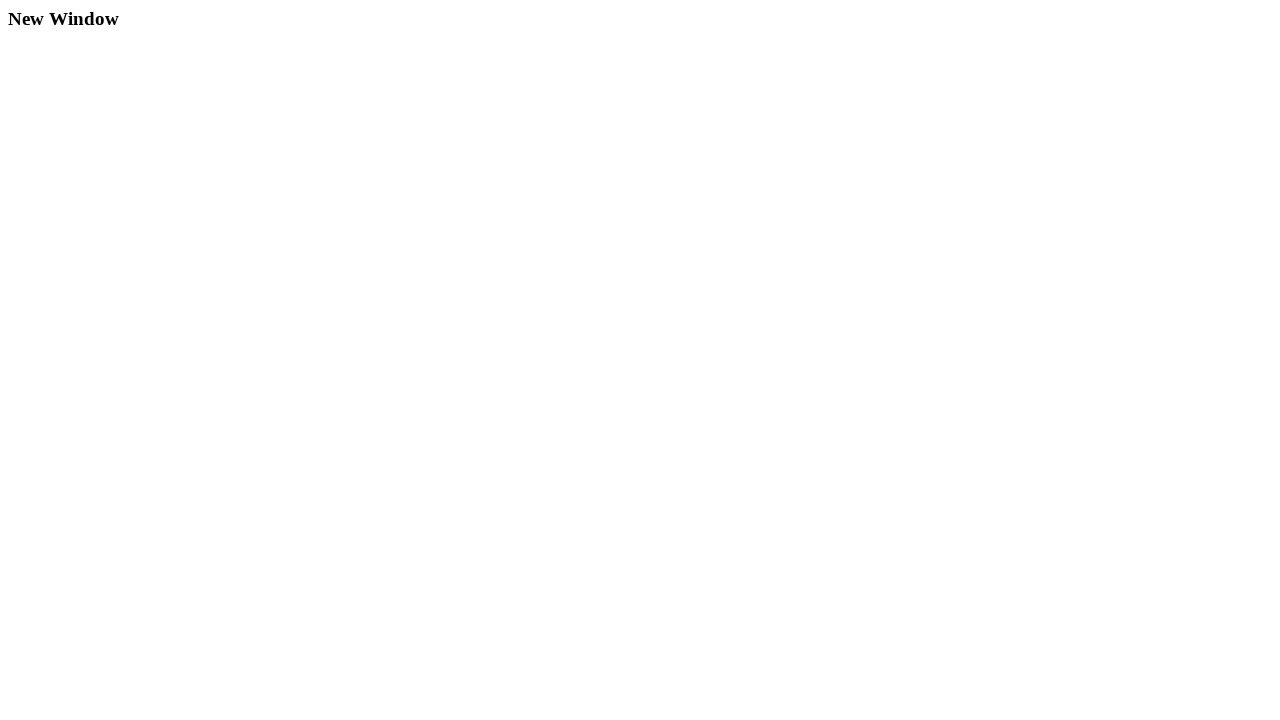

Verified original page title is still 'The Internet'
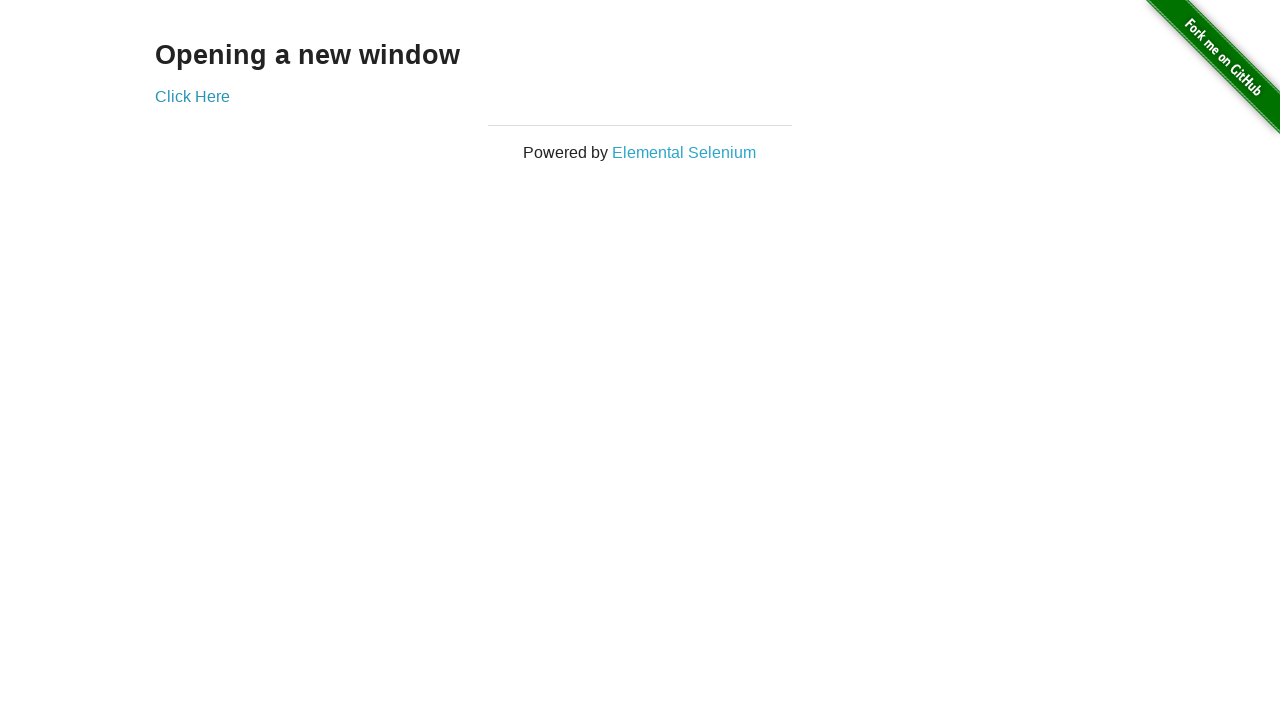

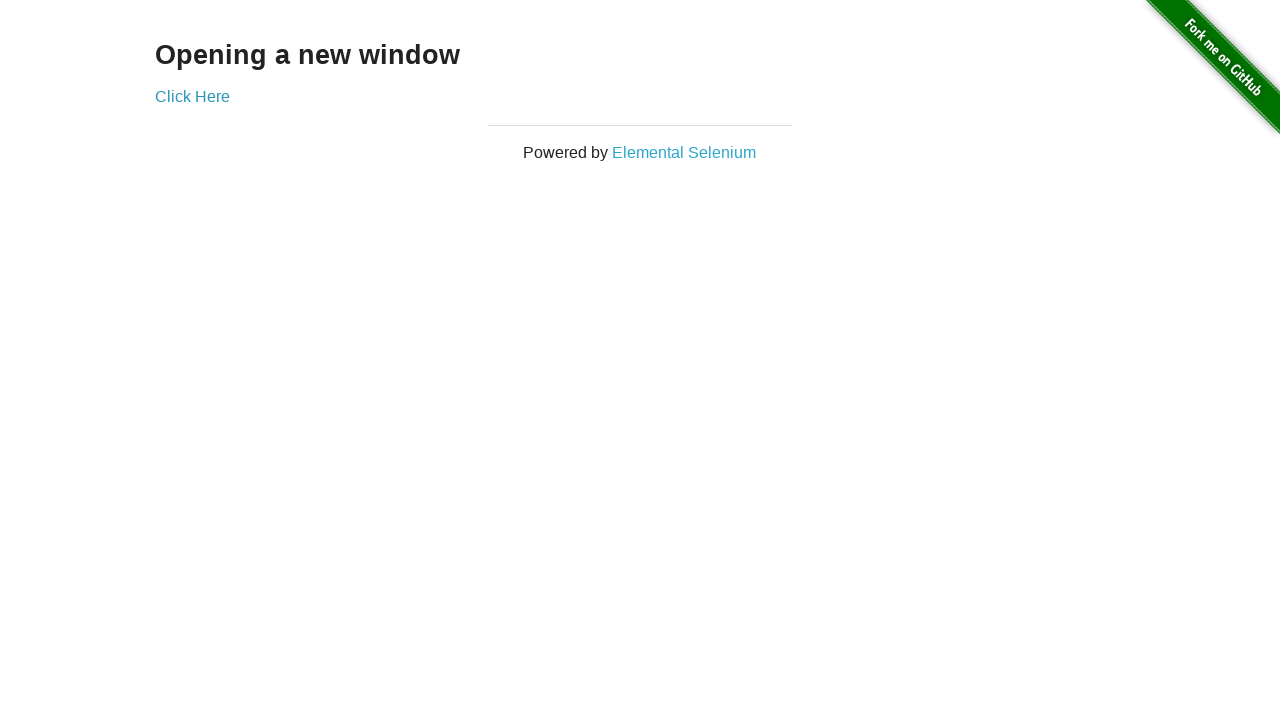